Tests iframe interaction by navigating to an automation practice page, locating an iframe, clicking a link within the iframe, and extracting text content from an element inside the iframe.

Starting URL: https://rahulshettyacademy.com/AutomationPractice/

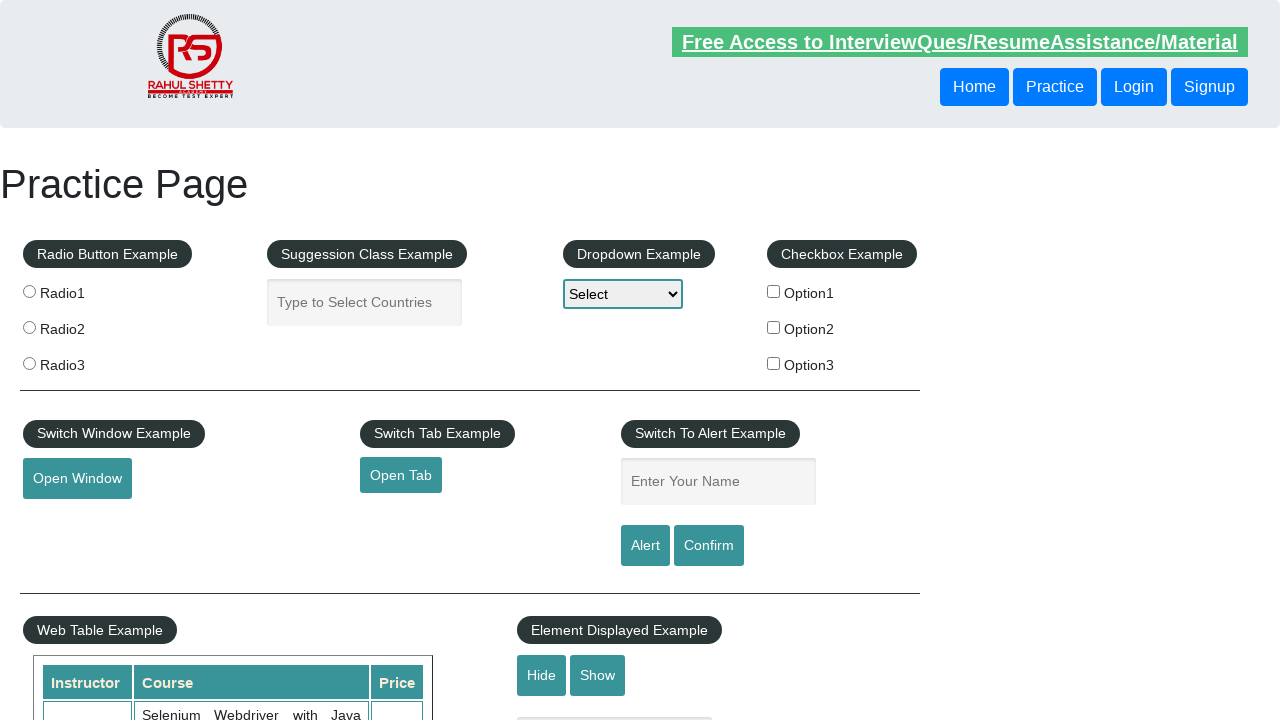

Navigated to automation practice page
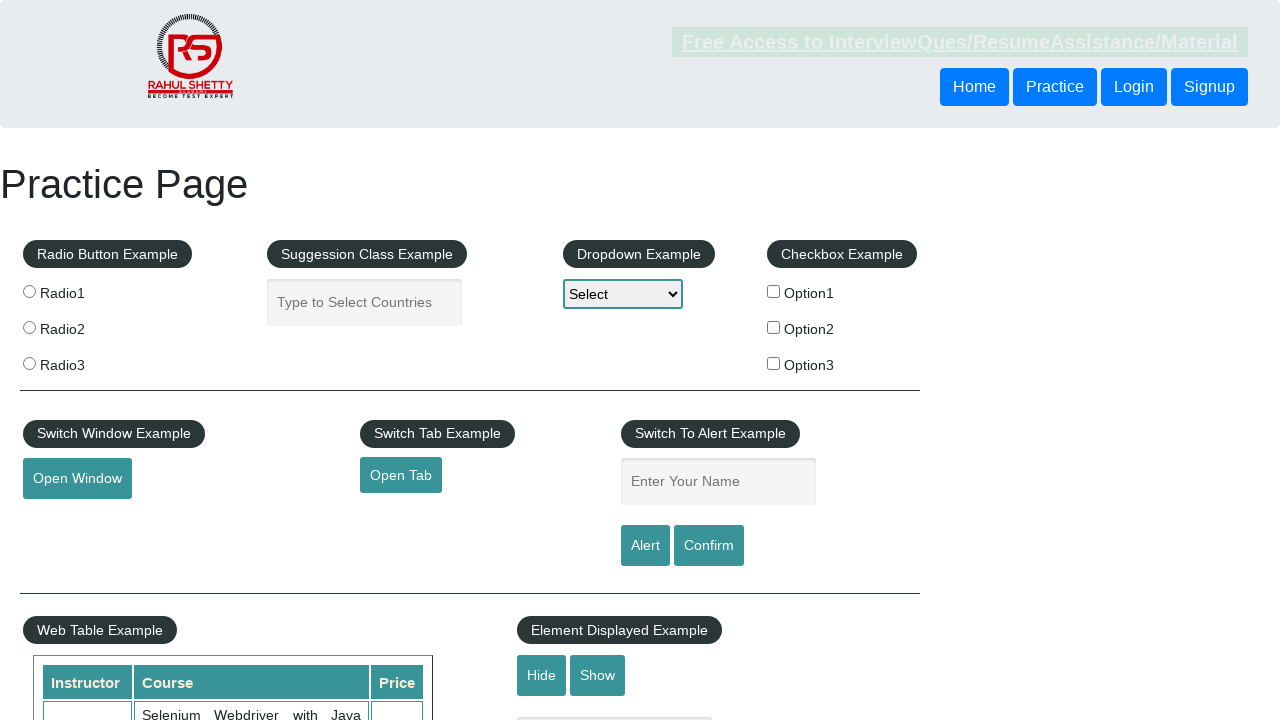

Located iframe with id 'courses-iframe'
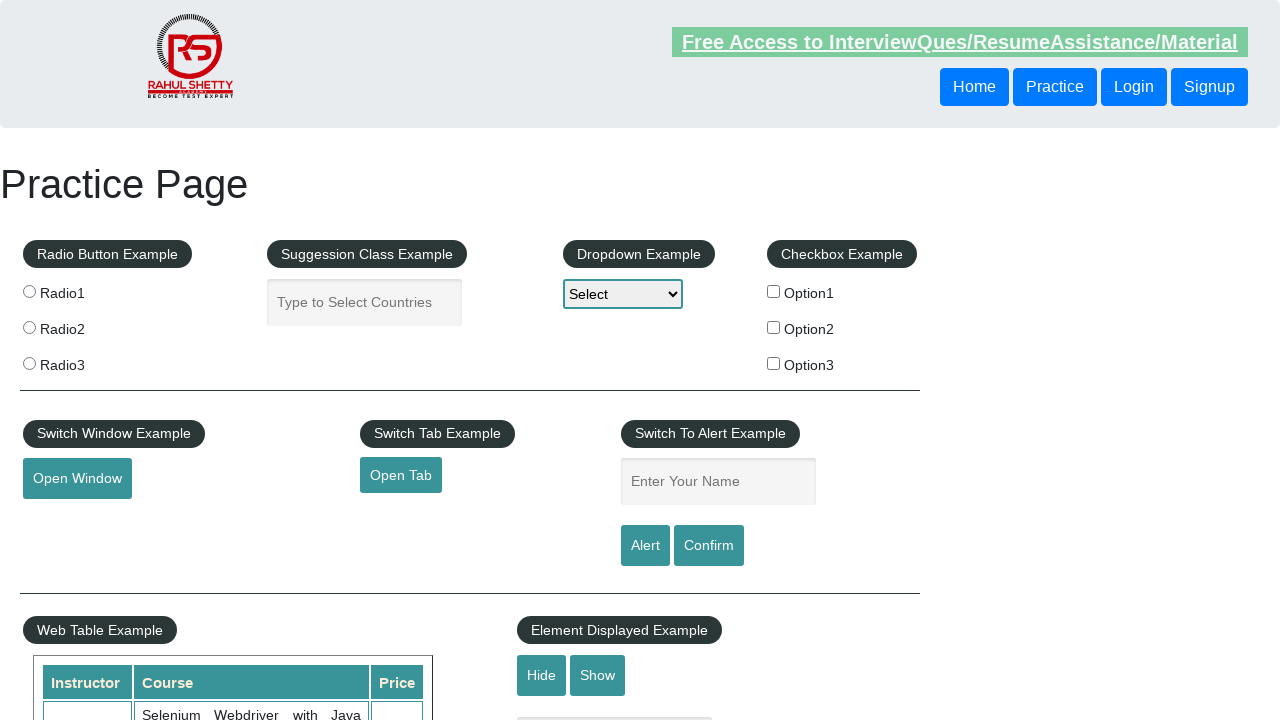

Clicked lifetime access link within iframe at (307, 360) on #courses-iframe >> internal:control=enter-frame >> li a[href*='lifetime-access']
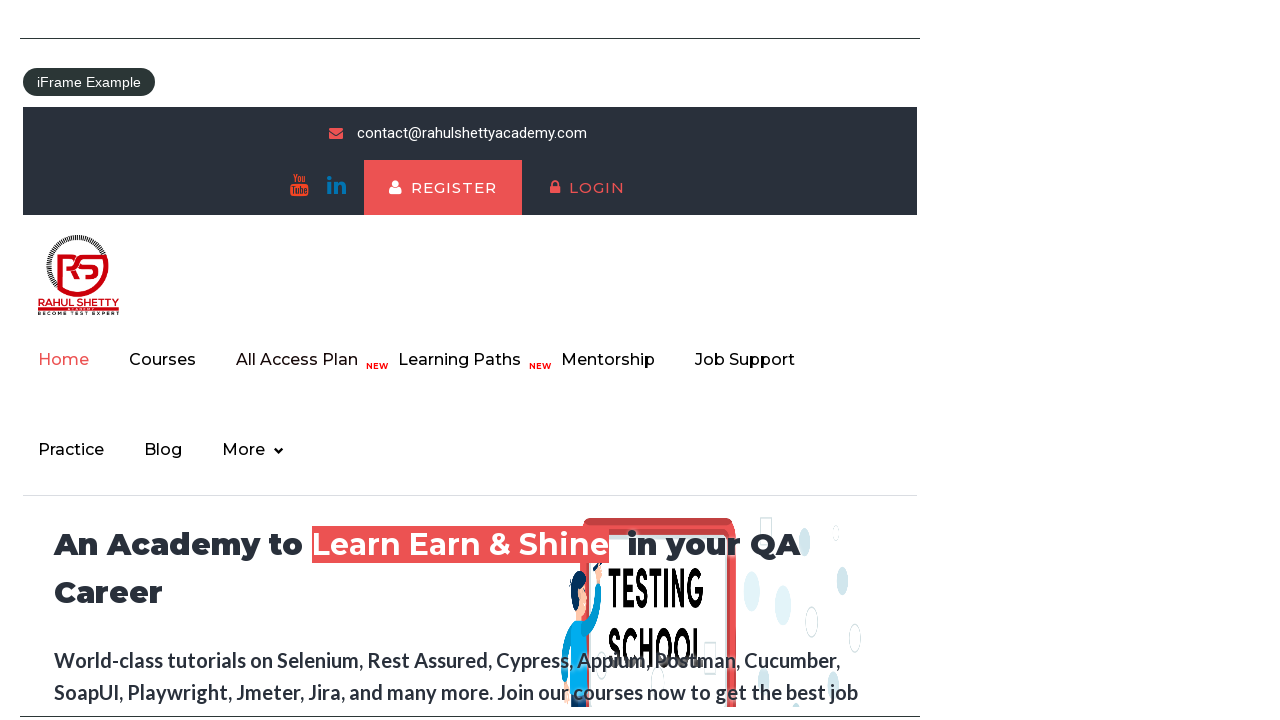

Extracted text content from h2 element inside iframe: 'Join 13,522 Happy Subscibers!'
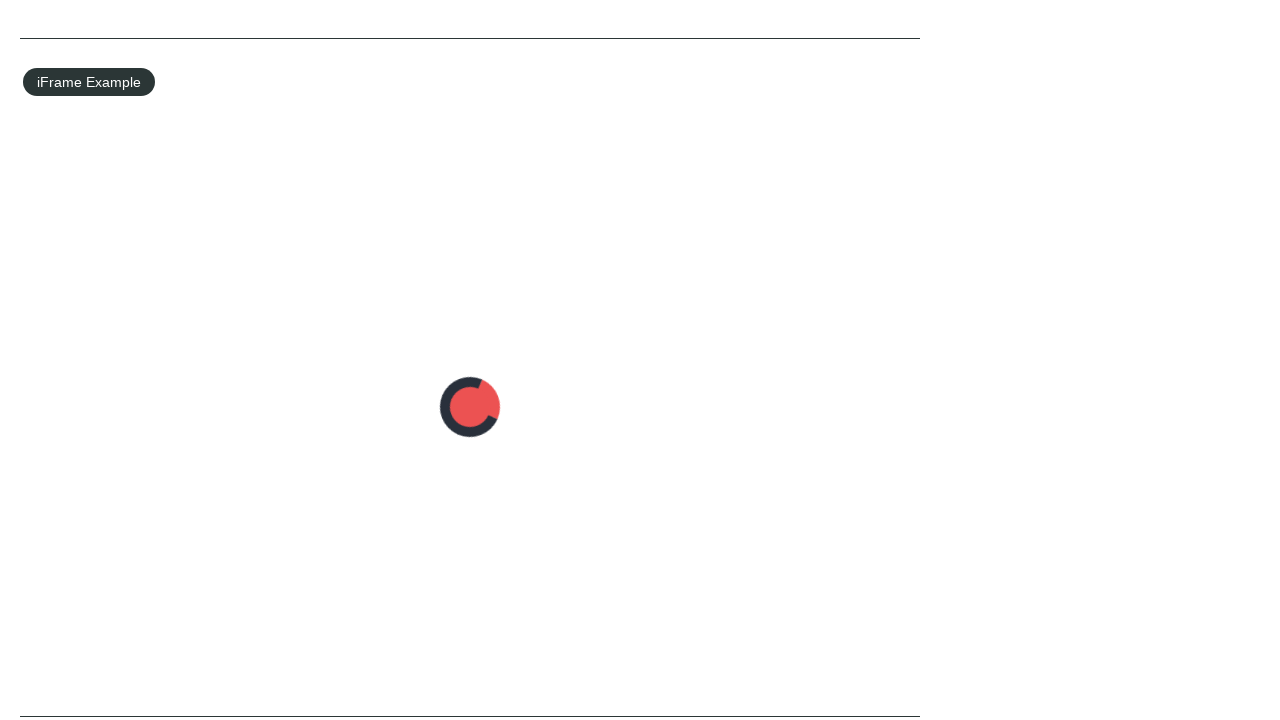

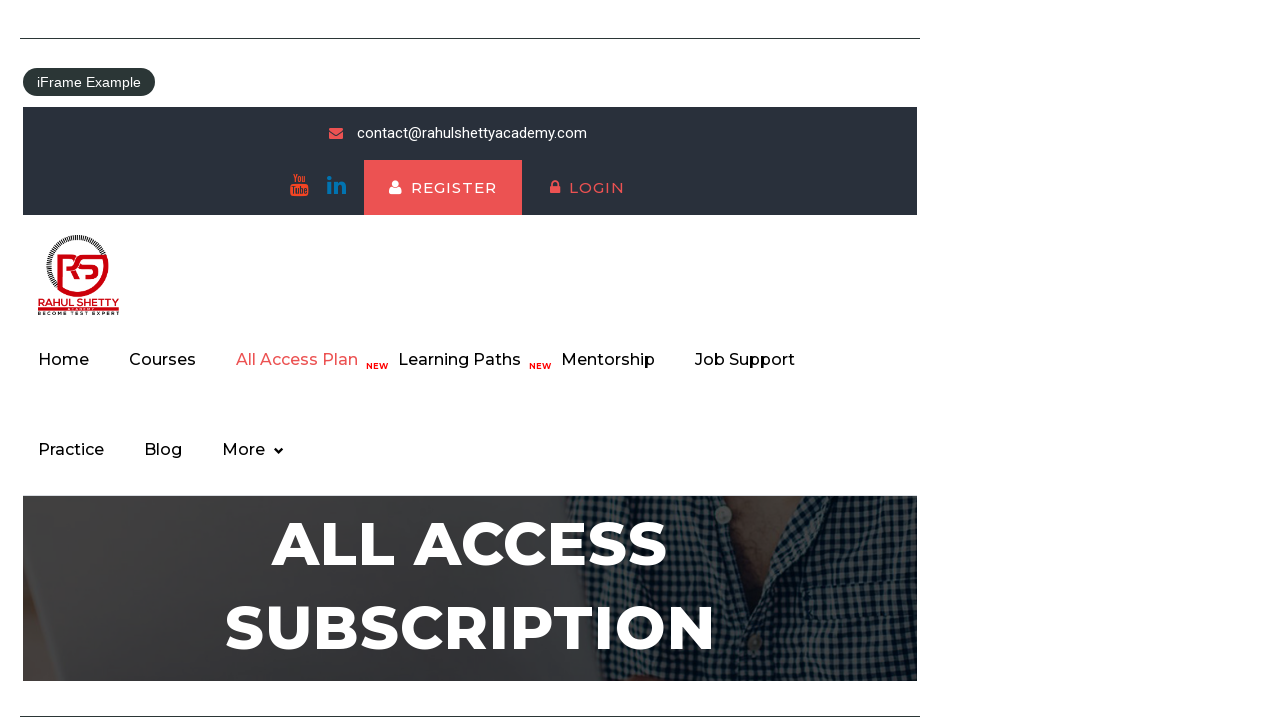